Tests right-click context menu functionality by right-clicking on an element, selecting an option from the context menu, and handling the resulting alert

Starting URL: https://selenium08.blogspot.com/2019/12/right-click.html

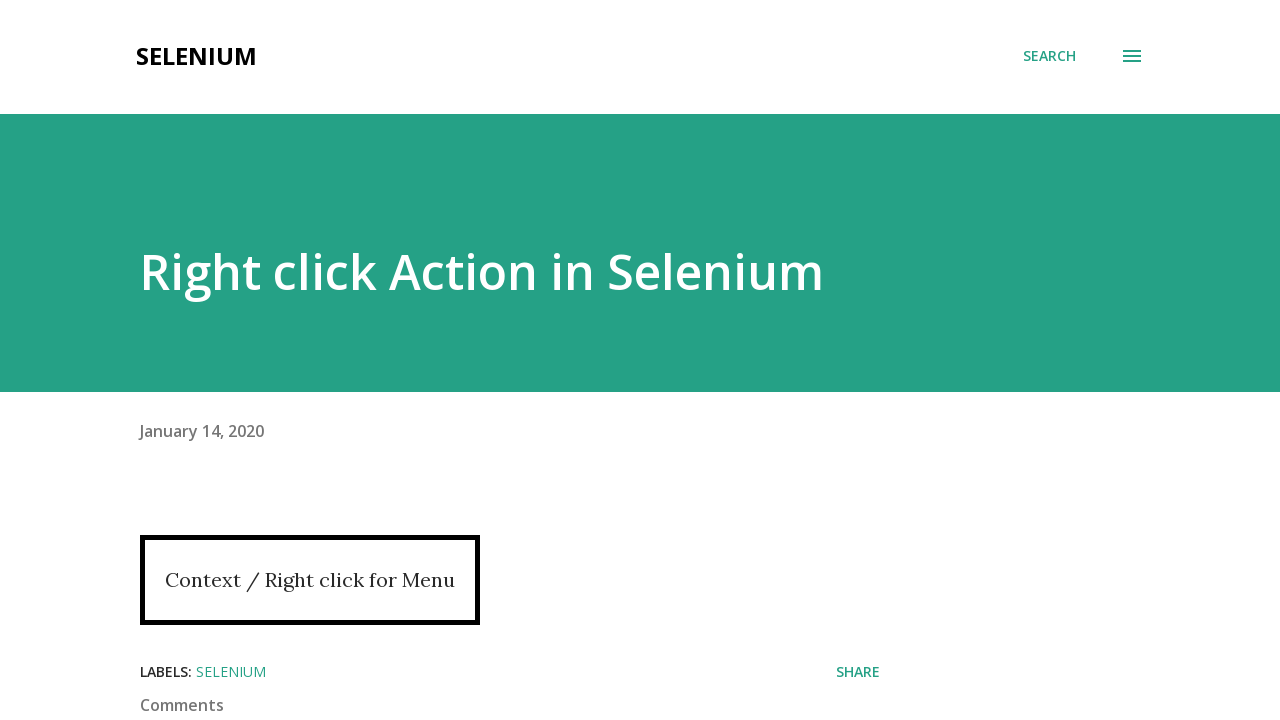

Context menu div element loaded
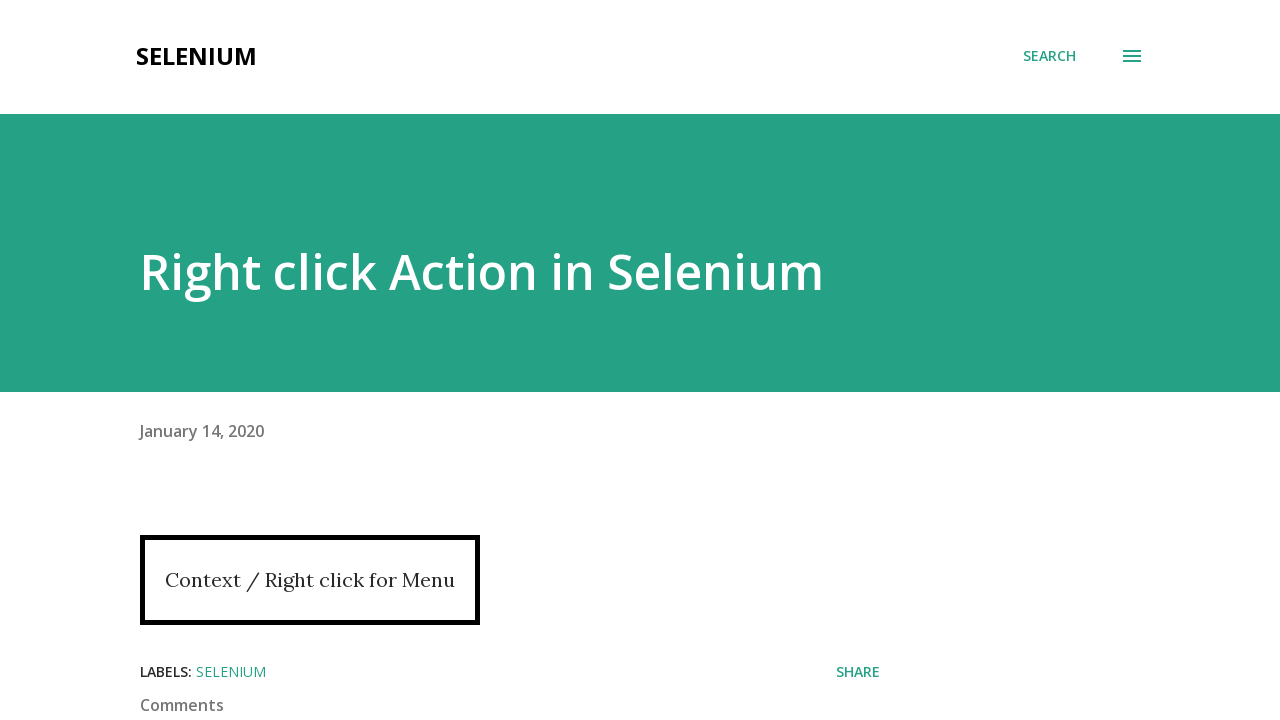

Located context menu element
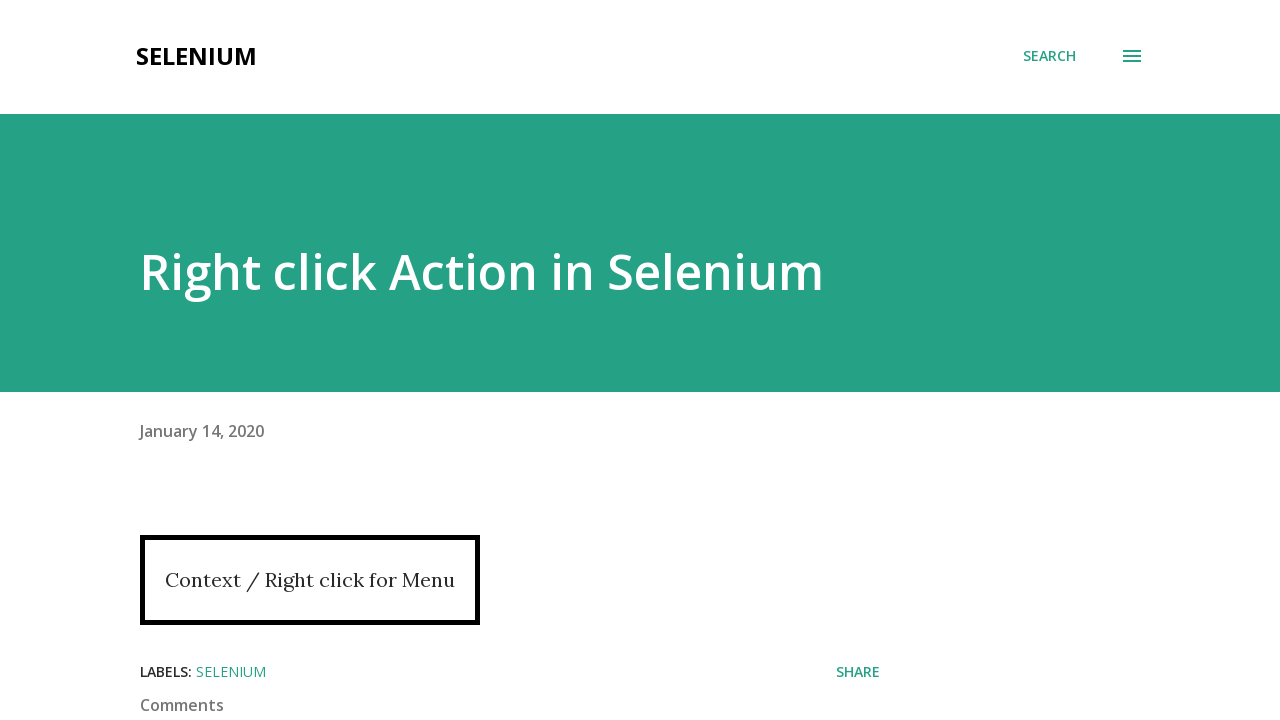

Right-clicked on context menu element to open context menu at (310, 580) on #div-context
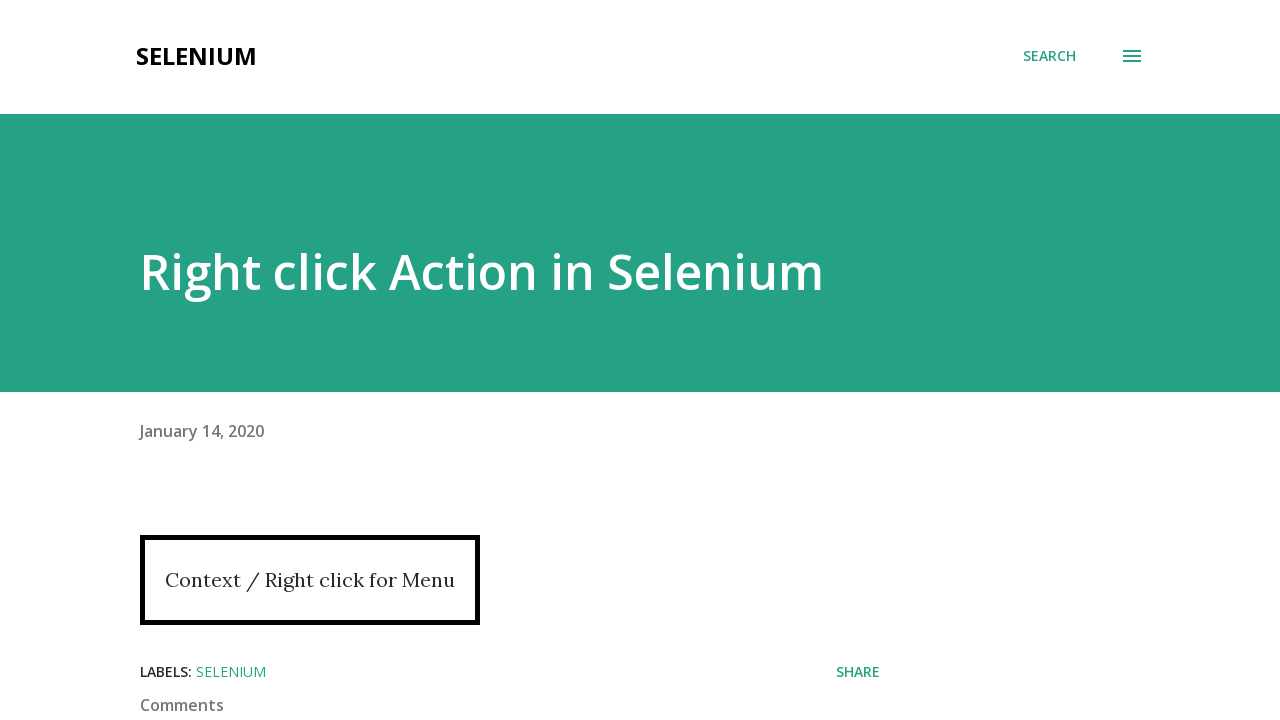

Clicked on 'Java' option from context menu at (528, 360) on xpath=//a[text() = 'Java']
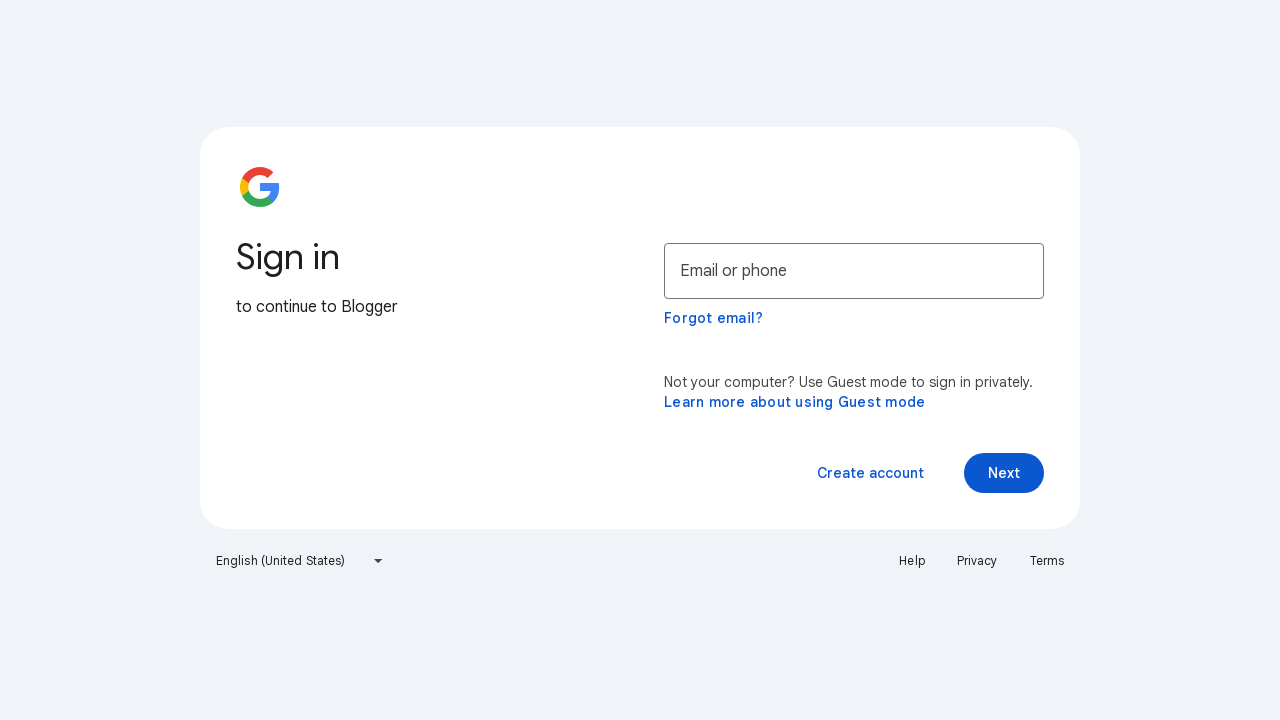

Set up dialog handler to accept alerts
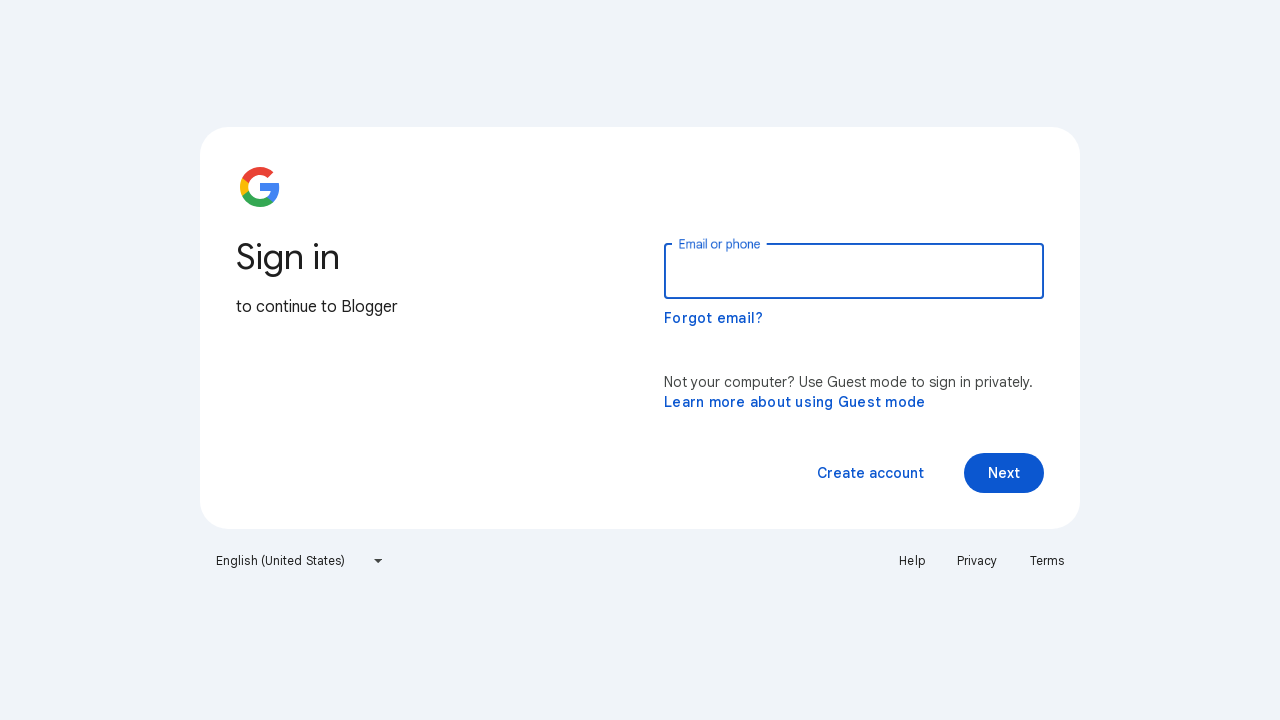

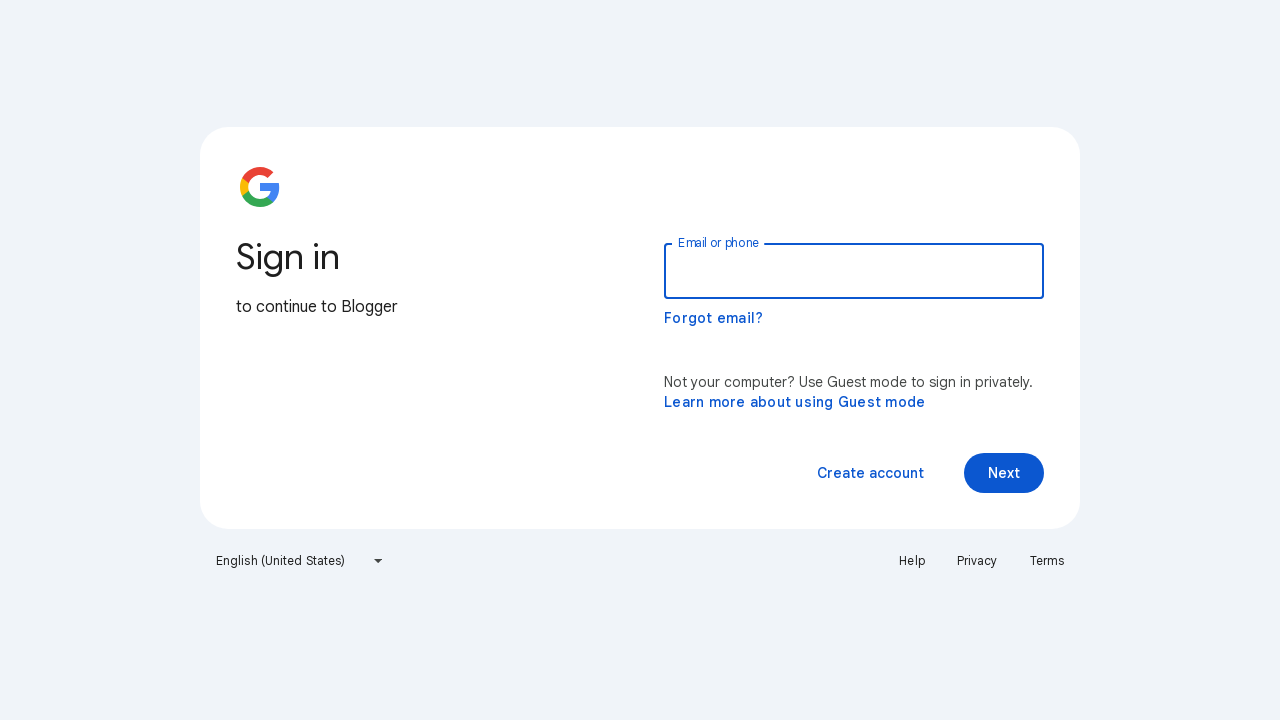